Tests jQuery UI menu navigation by hovering over menu items and clicking on a submenu option

Starting URL: https://jqueryui.com/menu/

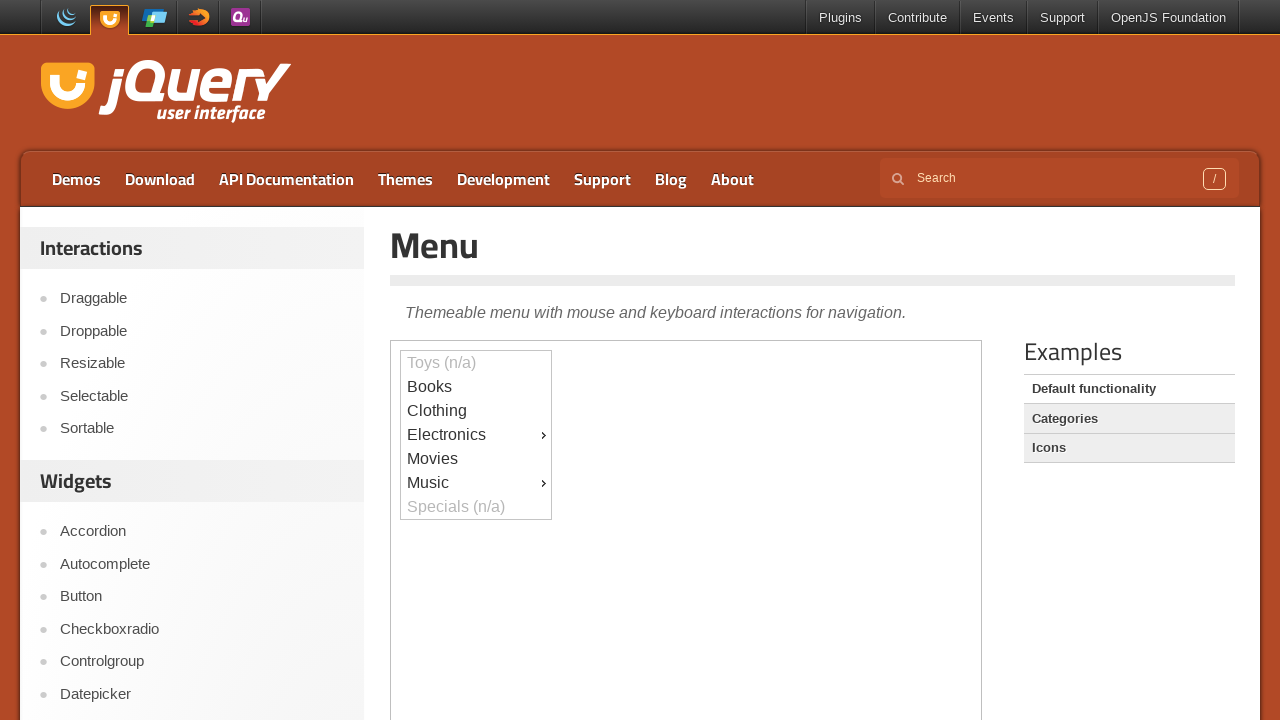

Located iframe containing the menu demo
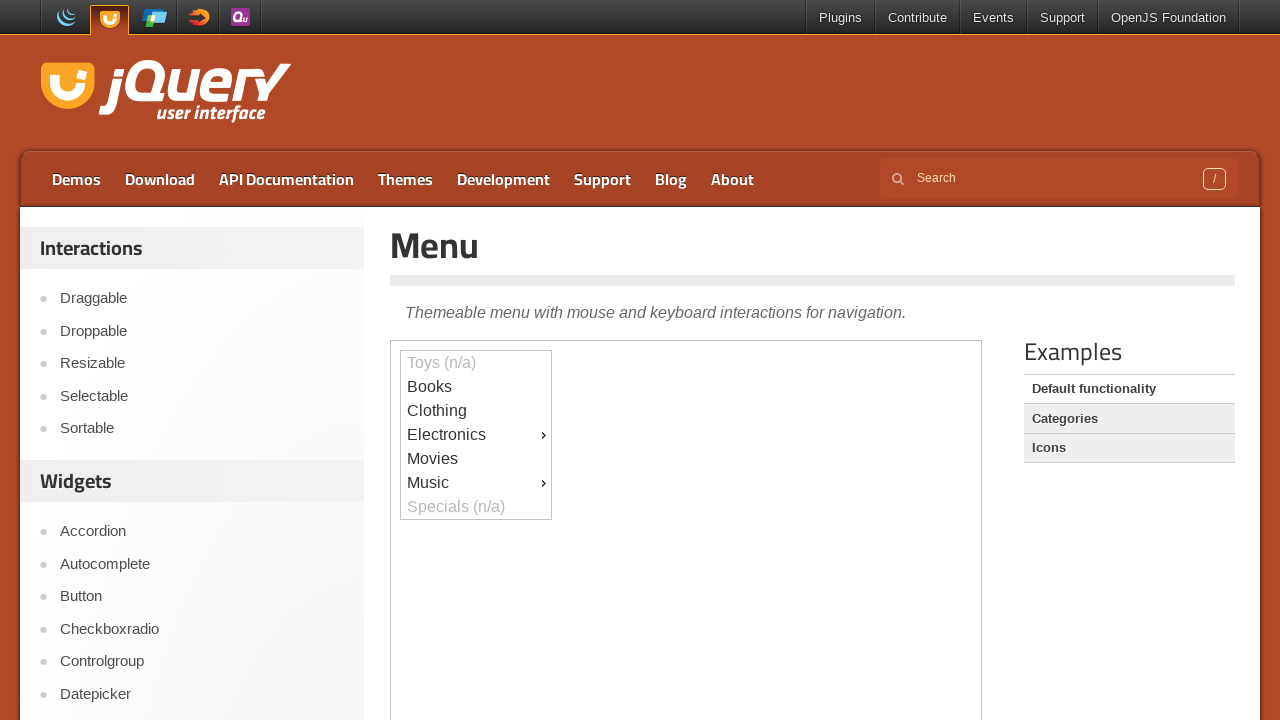

Hovered over Electronics menu item at (476, 435) on iframe.demo-frame >> internal:control=enter-frame >> #ui-id-4
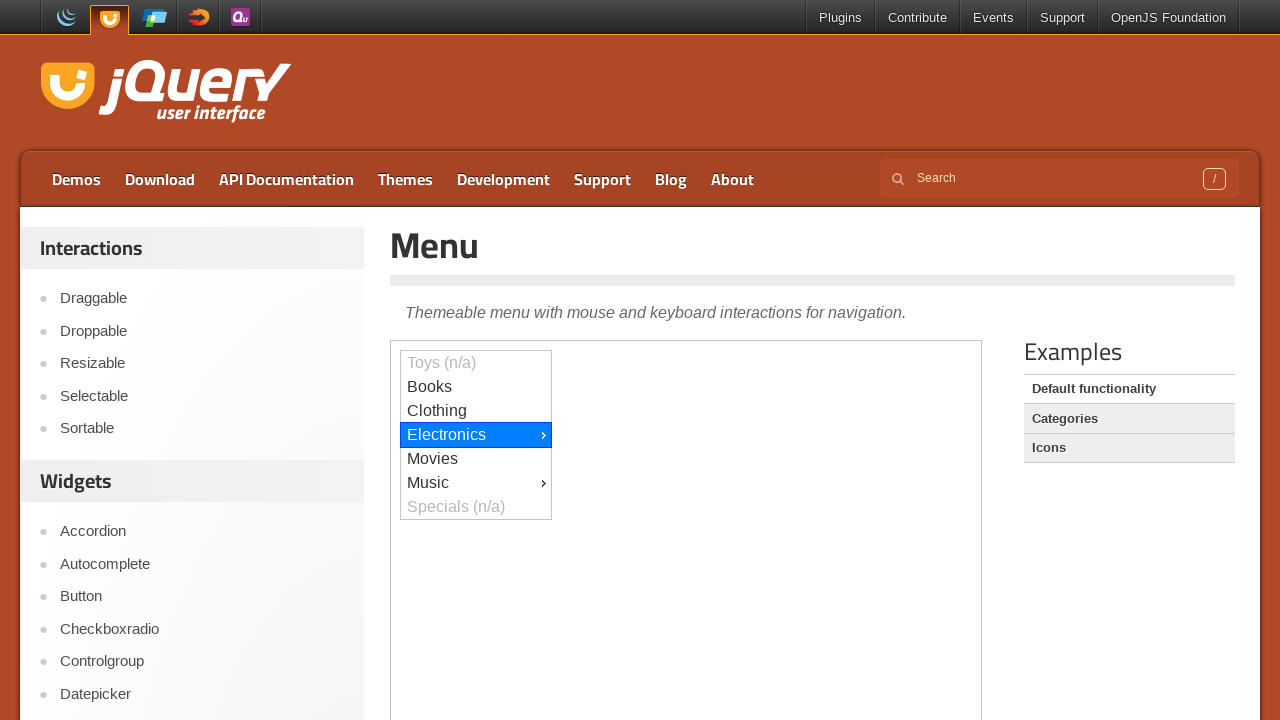

Waited 3 seconds for submenu to appear
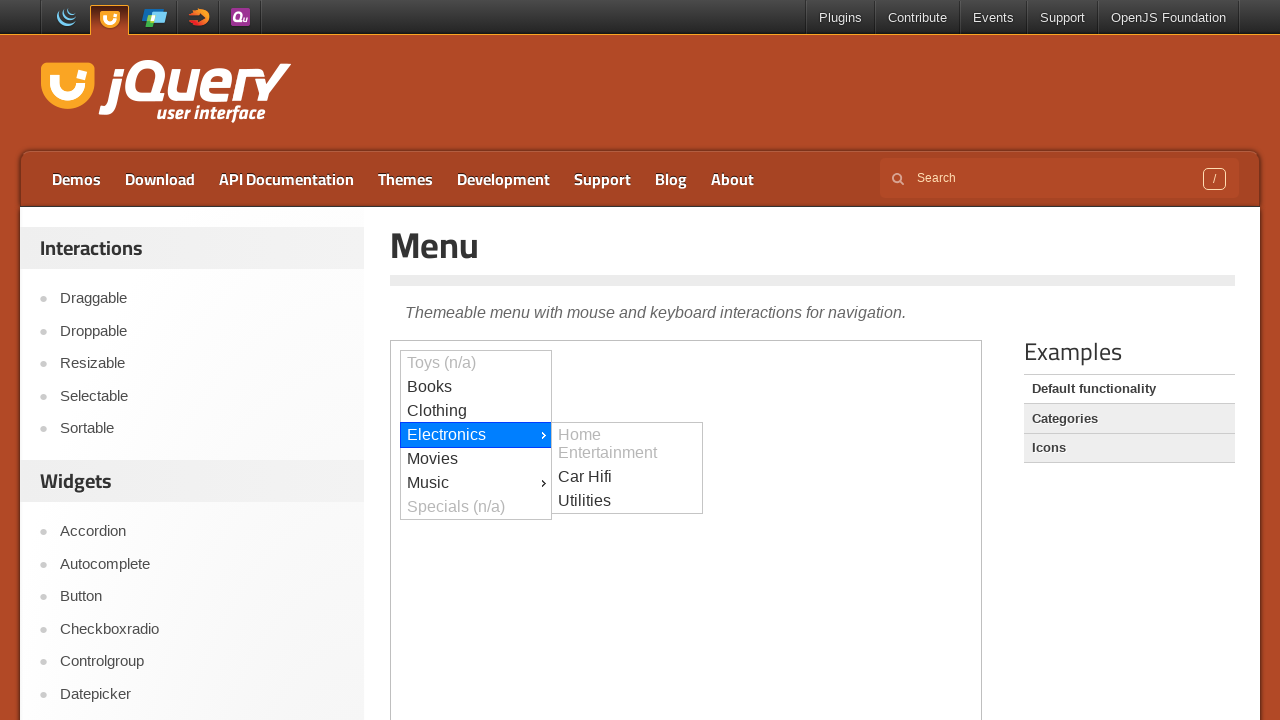

Hovered over Utilities submenu item at (627, 501) on iframe.demo-frame >> internal:control=enter-frame >> #ui-id-7
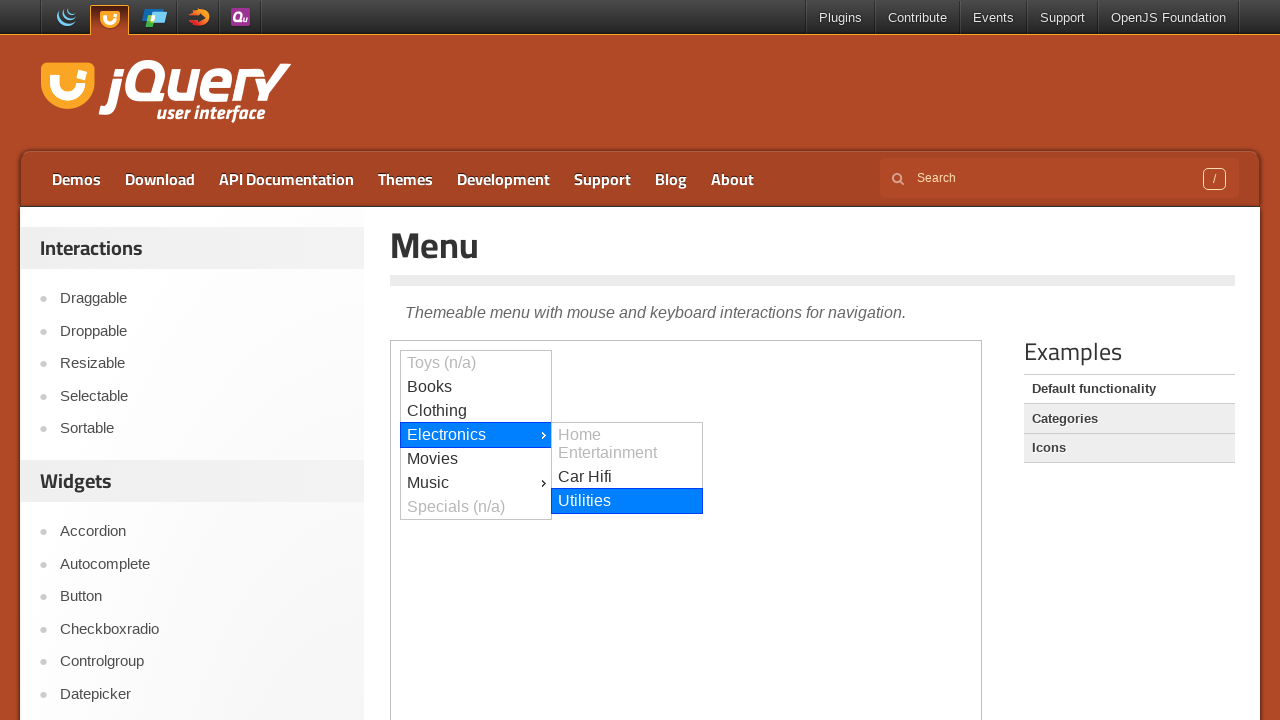

Waited 3 seconds before clicking Utilities
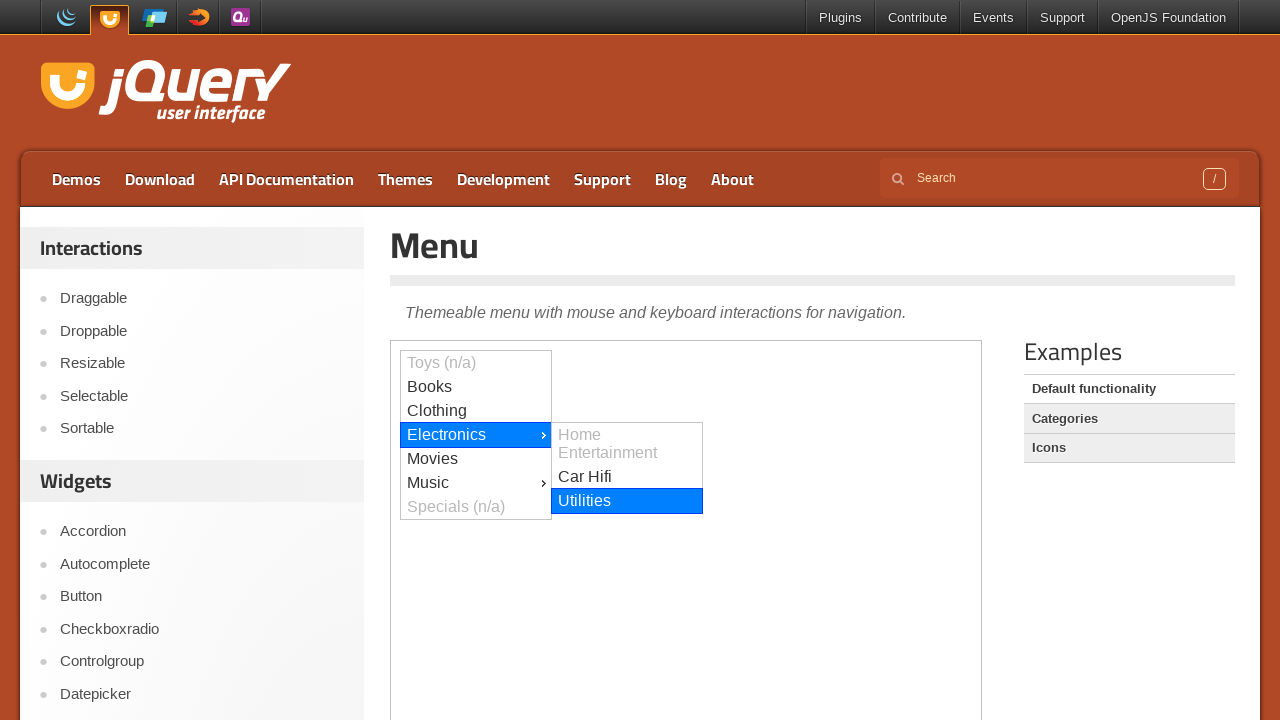

Clicked on Utilities submenu option at (627, 501) on iframe.demo-frame >> internal:control=enter-frame >> #ui-id-7
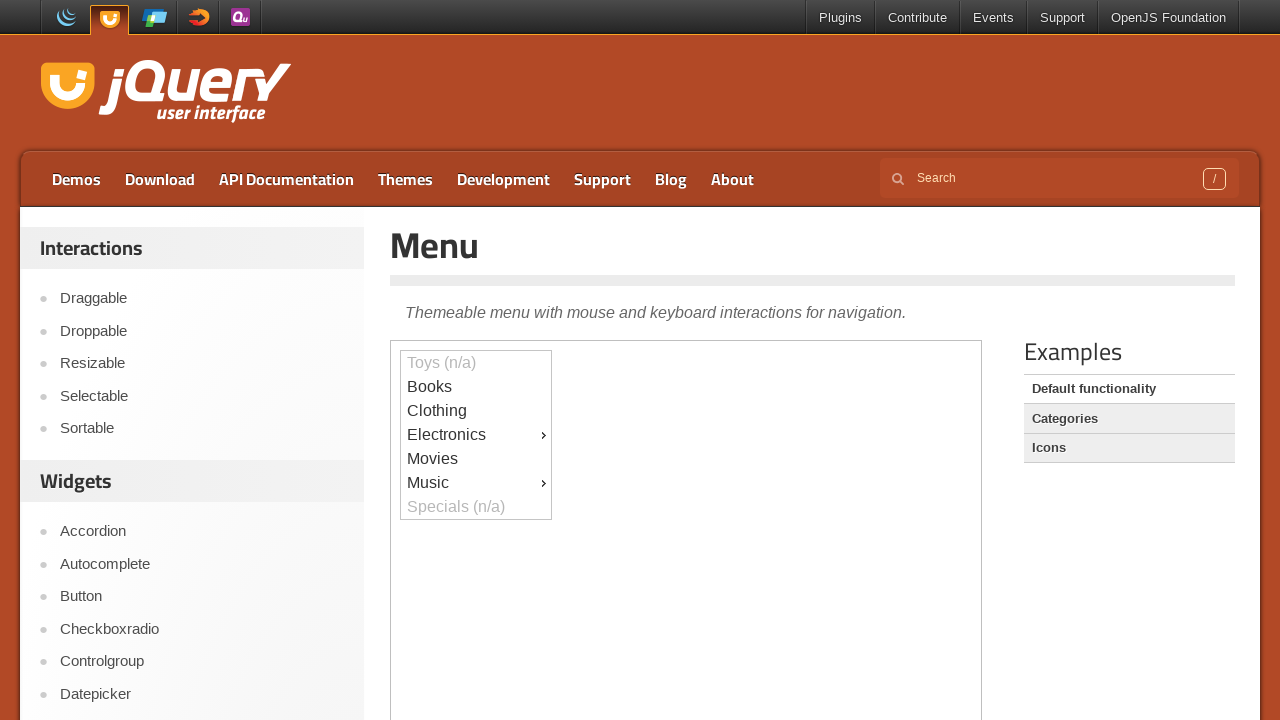

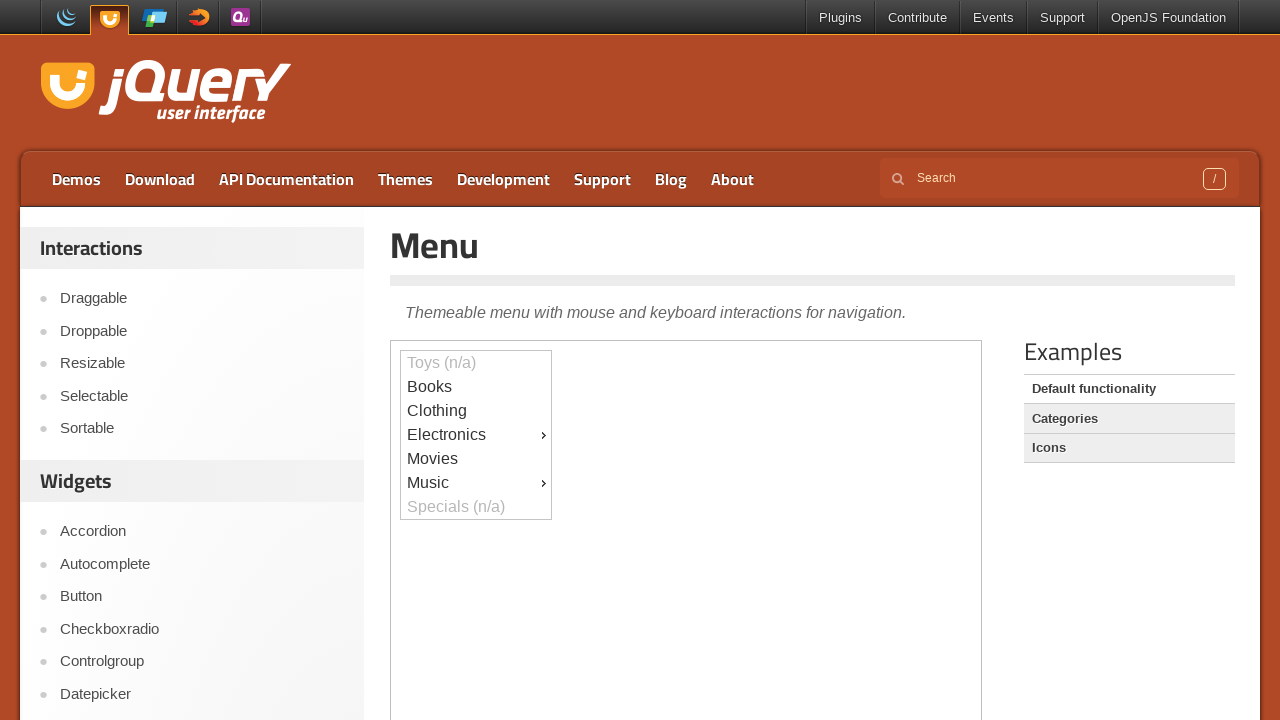